Tests checkbox functionality including subscribing to newsletter, selecting hobbies (Reading and Cooking), showing hidden checkboxes and selecting Music, and enabling disabled checkboxes to select Receive Notifications

Starting URL: http://syntaxprojects.com/basic-checkbox-demo-homework.php

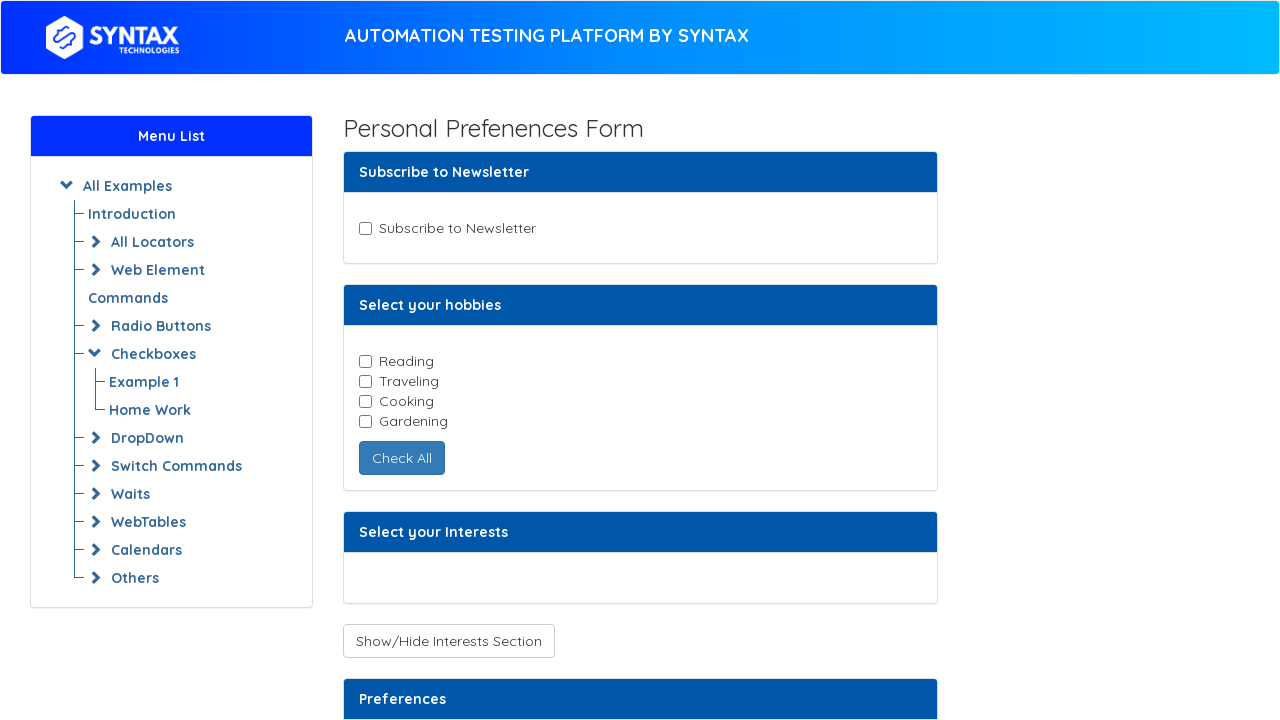

Clicked newsletter checkbox to subscribe at (365, 228) on input#newsletter
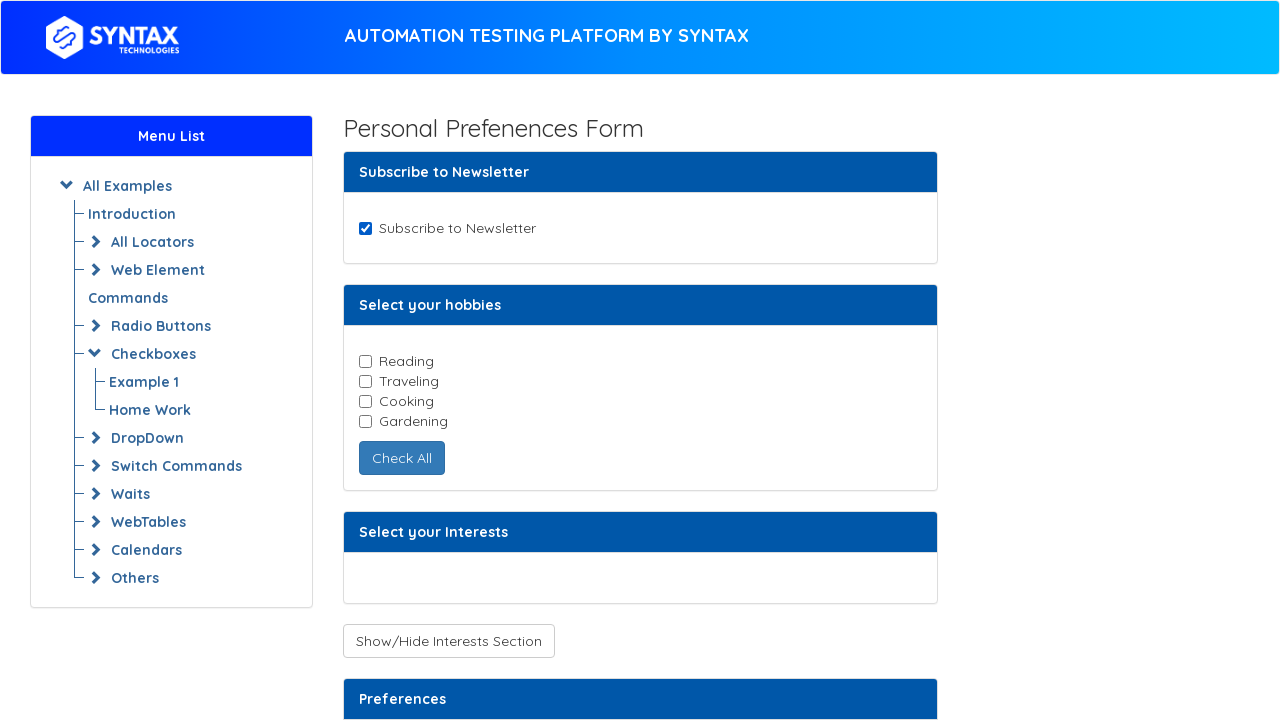

Located all hobby checkboxes
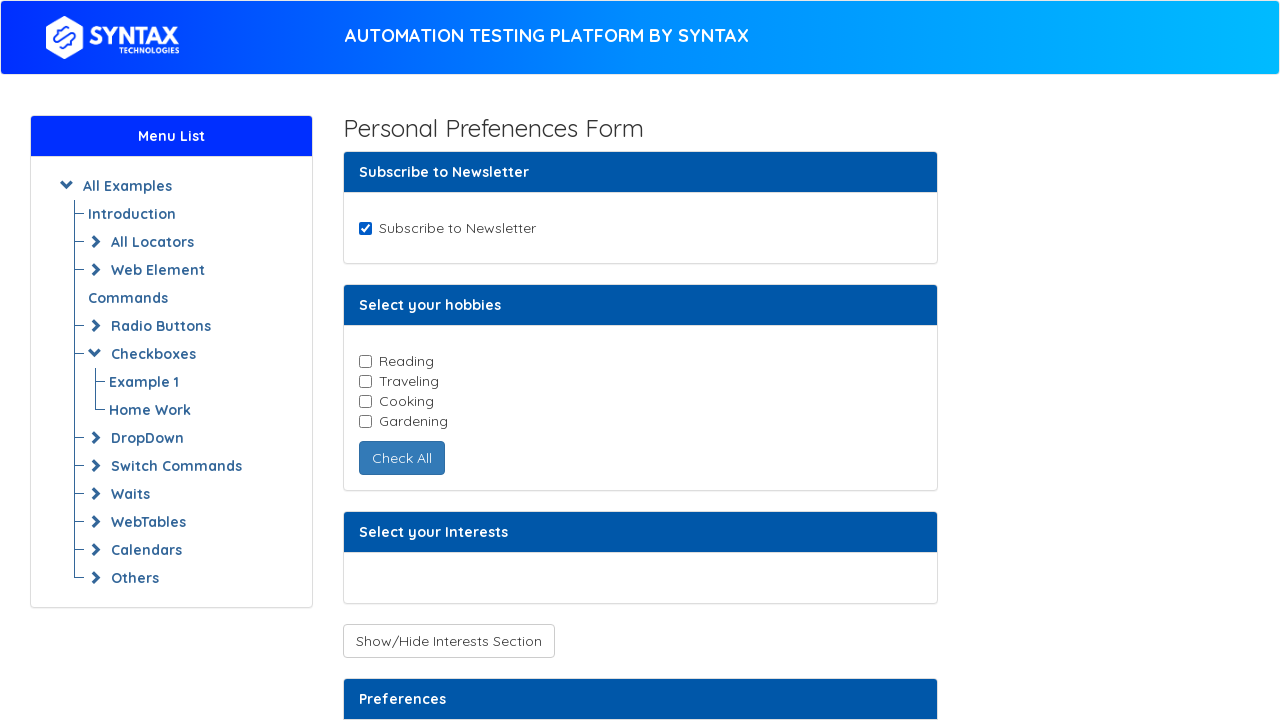

Selected Reading hobby checkbox at (365, 361) on input.cb-element >> nth=0
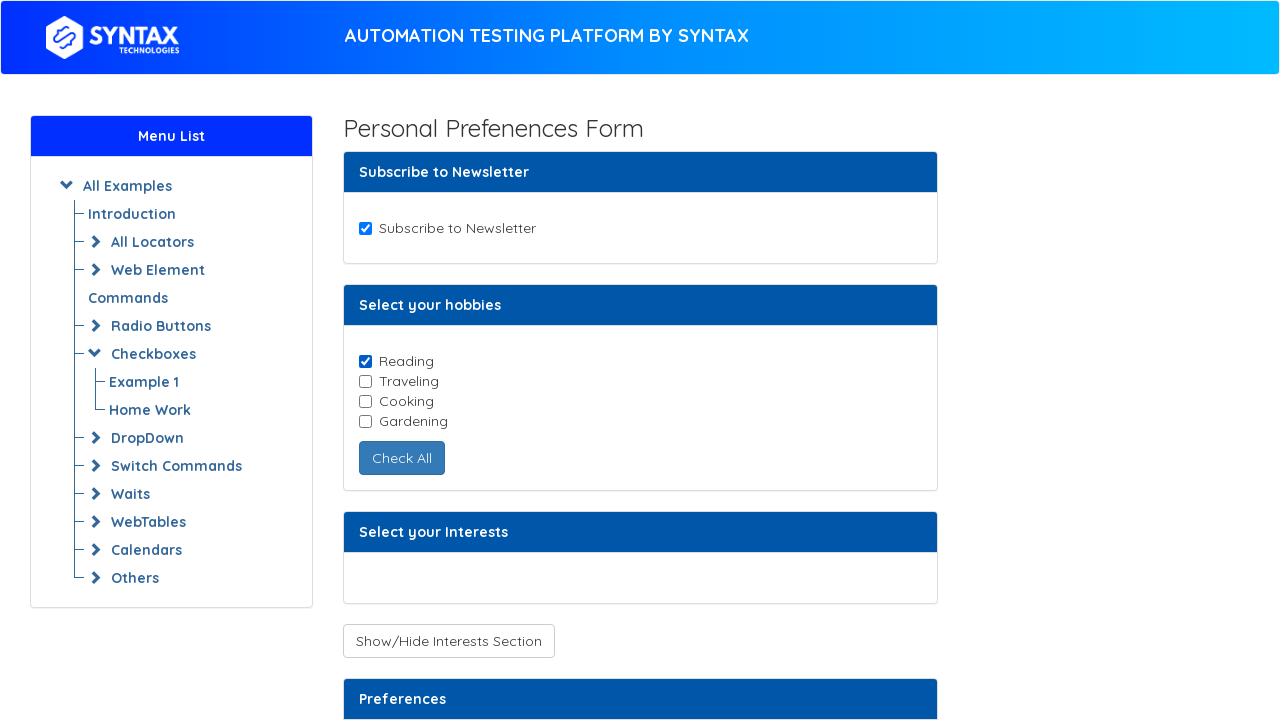

Selected Cooking hobby checkbox at (365, 401) on input.cb-element >> nth=2
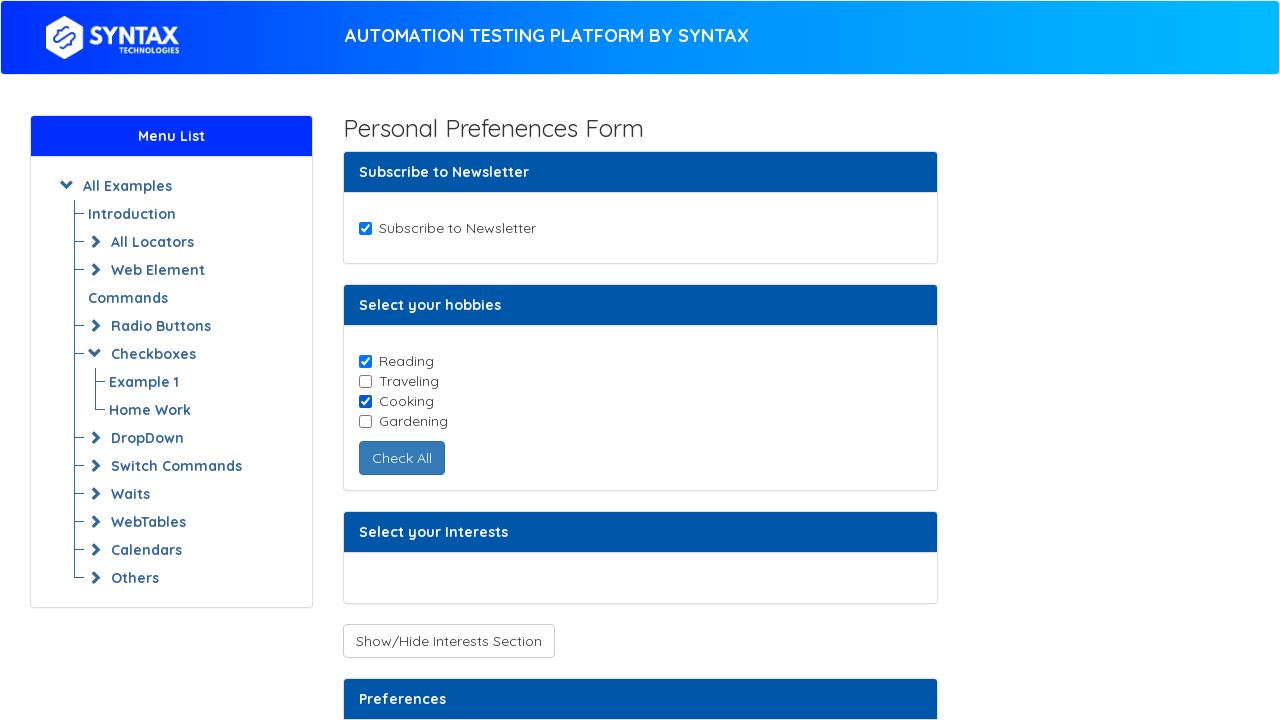

Clicked Show Checkboxes button to reveal hidden checkboxes at (448, 641) on button#toggleCheckboxButtons
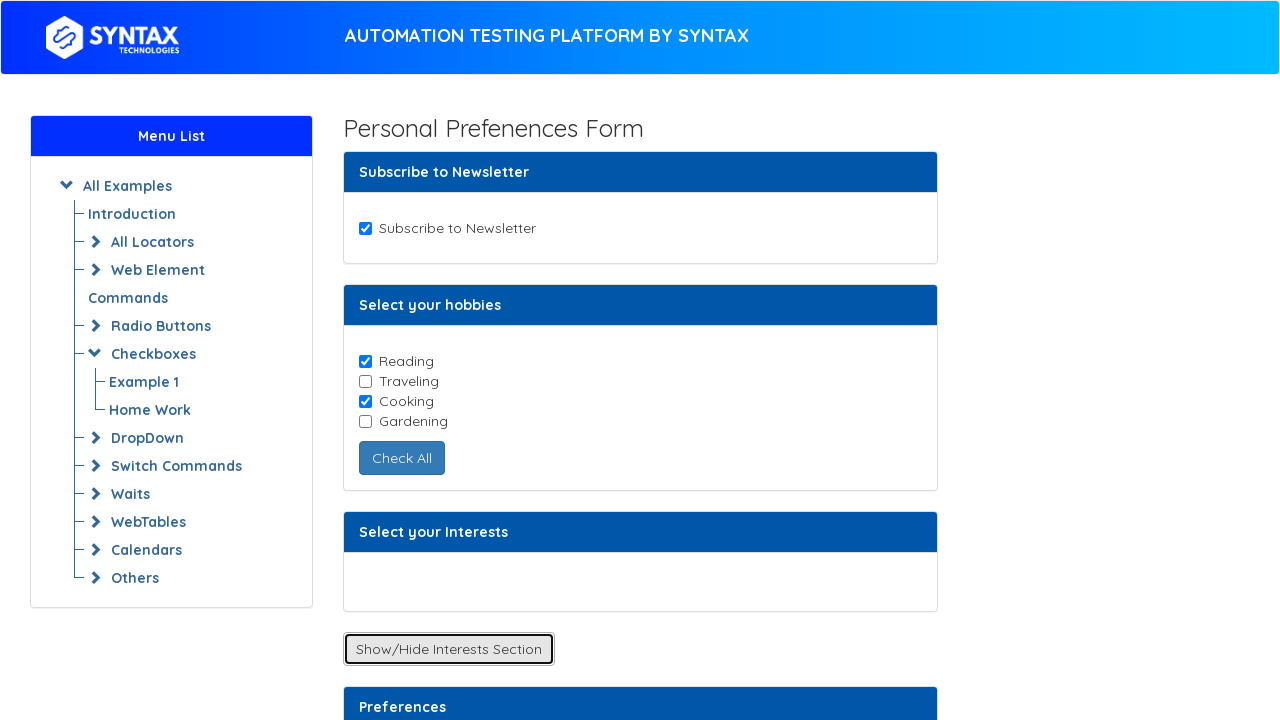

Music checkbox became visible
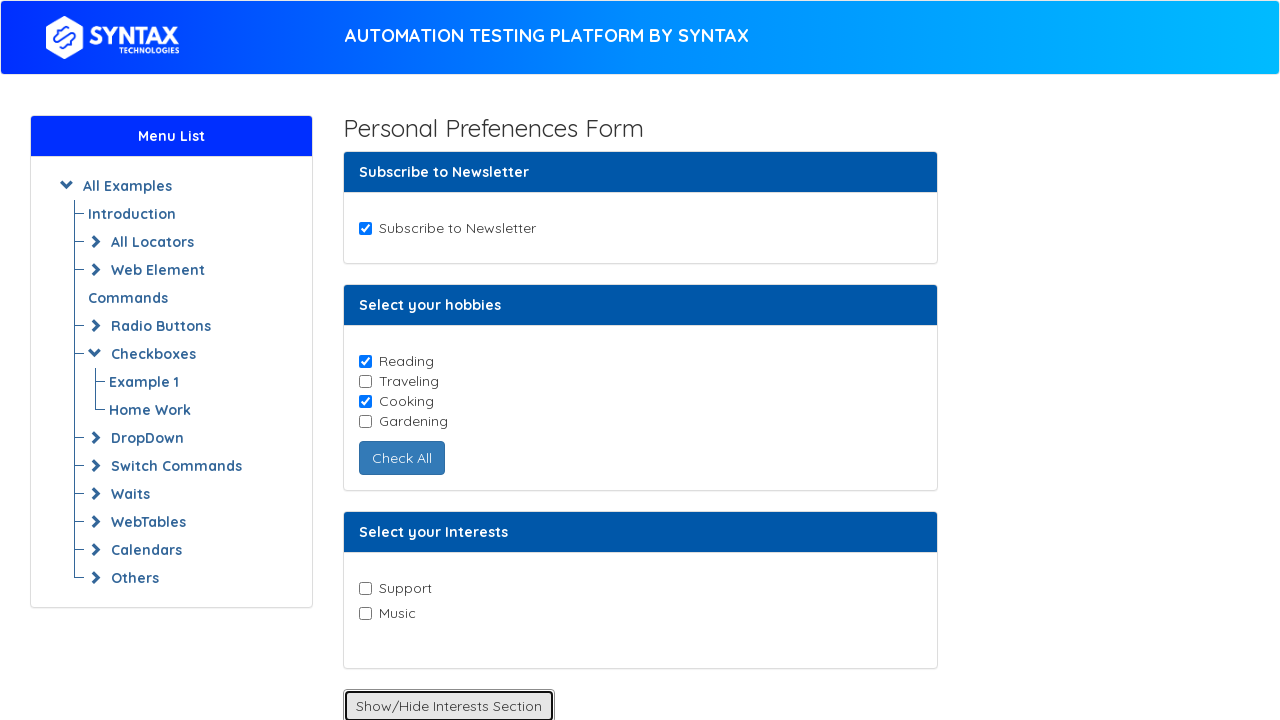

Selected Music checkbox at (365, 613) on input[type='checkbox'][value='Music']
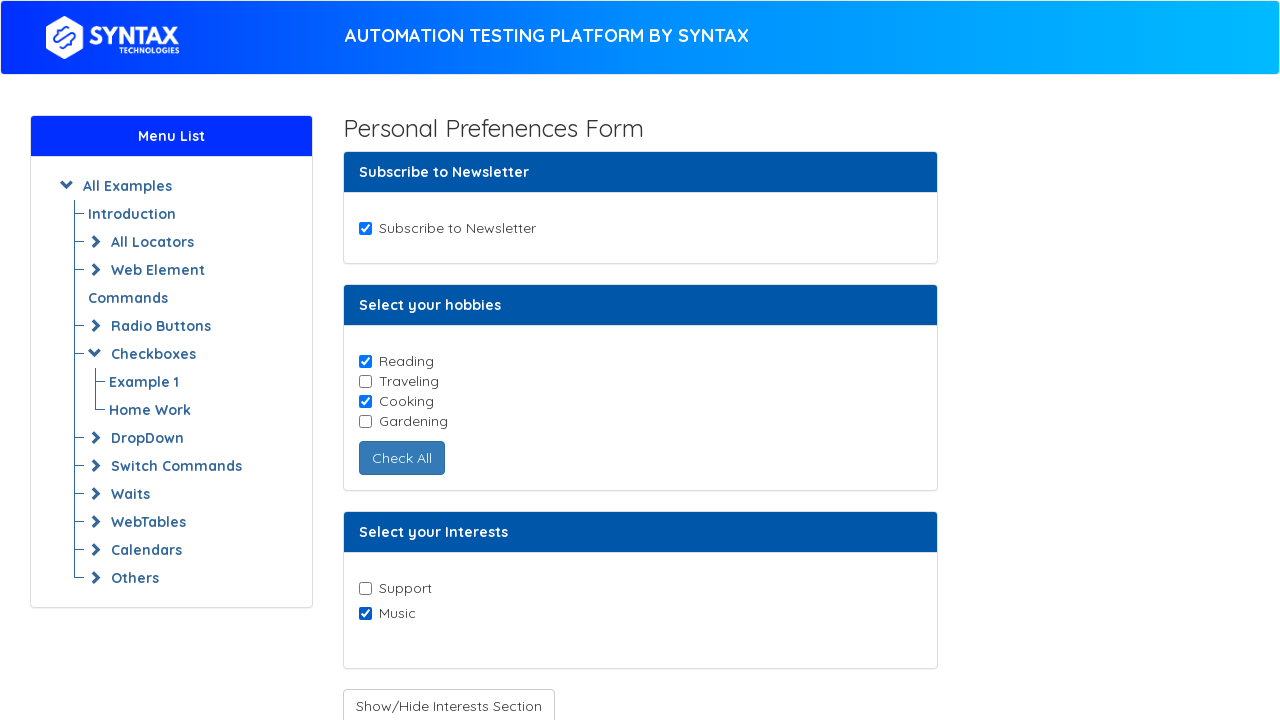

Clicked Enable Checkboxes button to enable disabled checkboxes at (436, 407) on button#enabledcheckbox
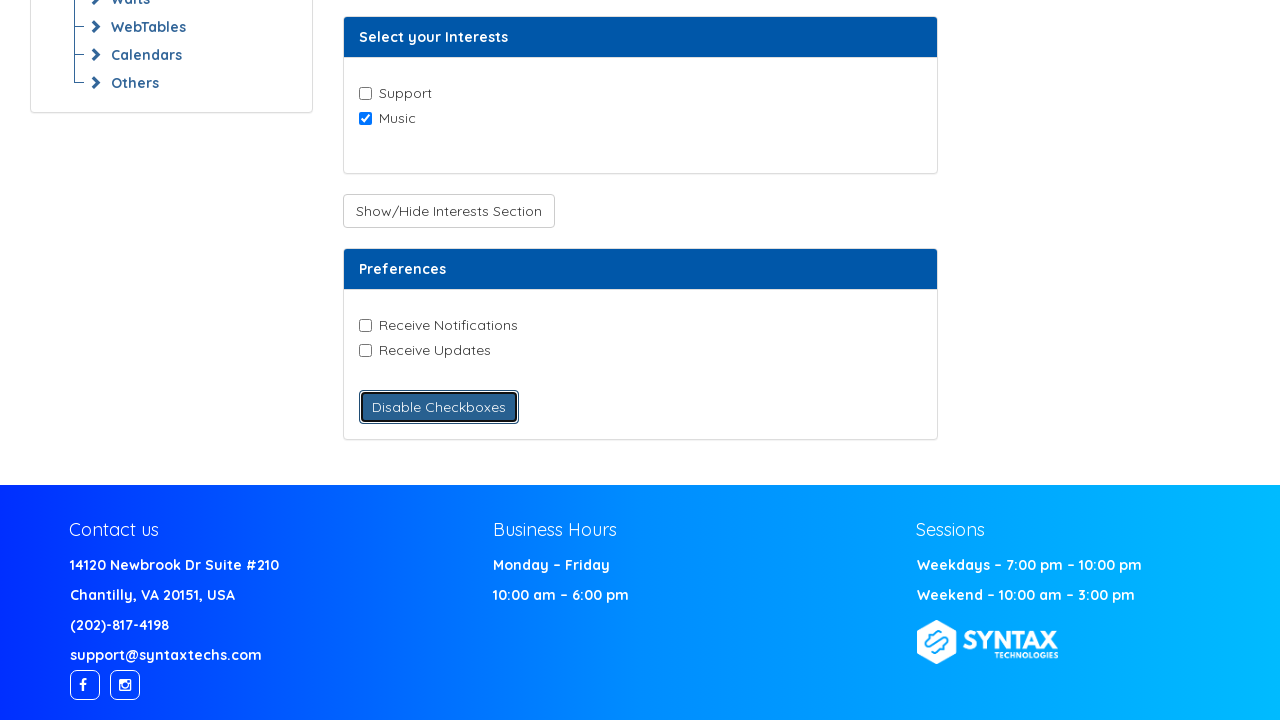

Selected Receive Notifications checkbox at (365, 325) on input[value='Receive-Notifications']
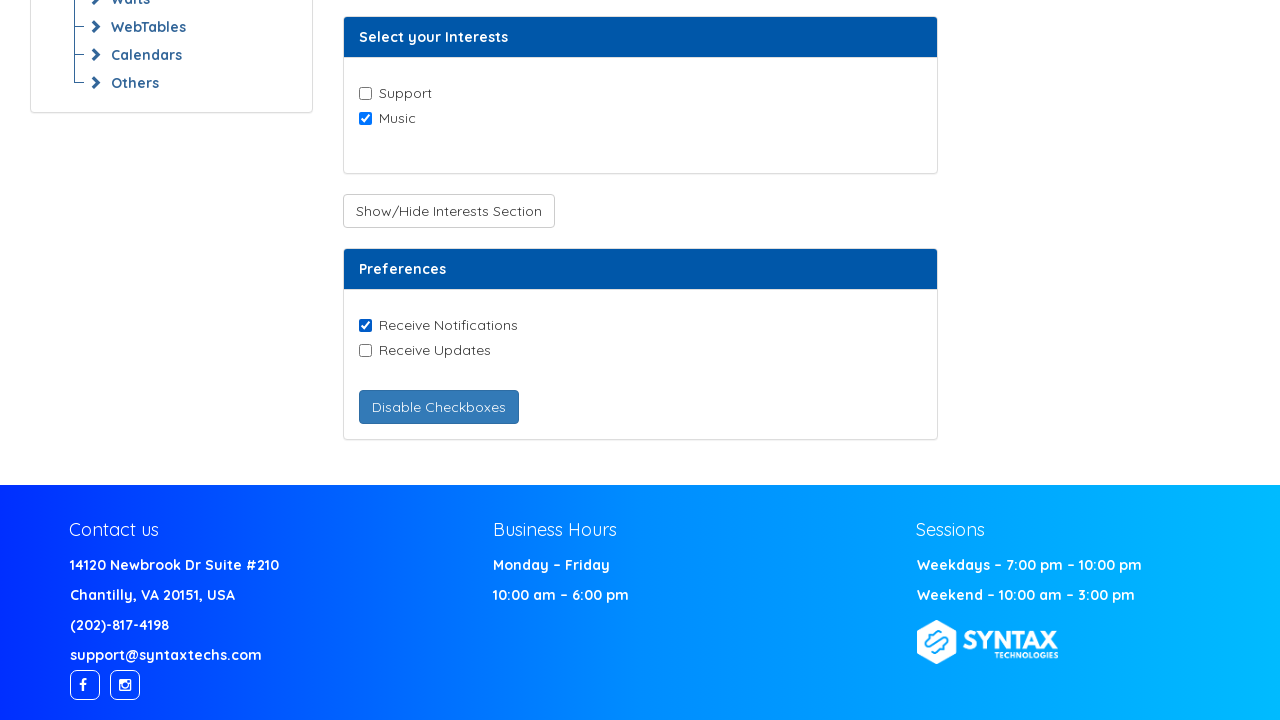

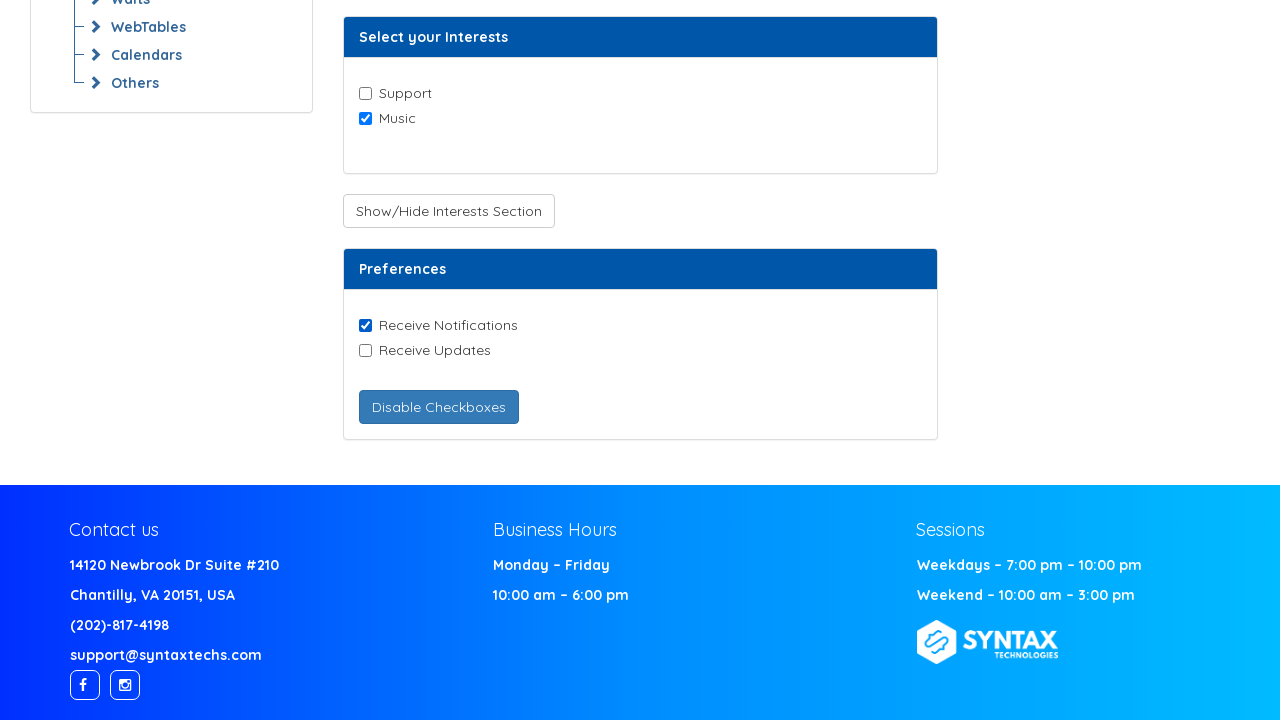